Navigates the University of Alberta academic calendar to find degree requirements by selecting a faculty, following links for specific year and subject, and locating major/honors requirements sections.

Starting URL: https://calendar.ualberta.ca/content.php?catoid=39&navoid=12425#

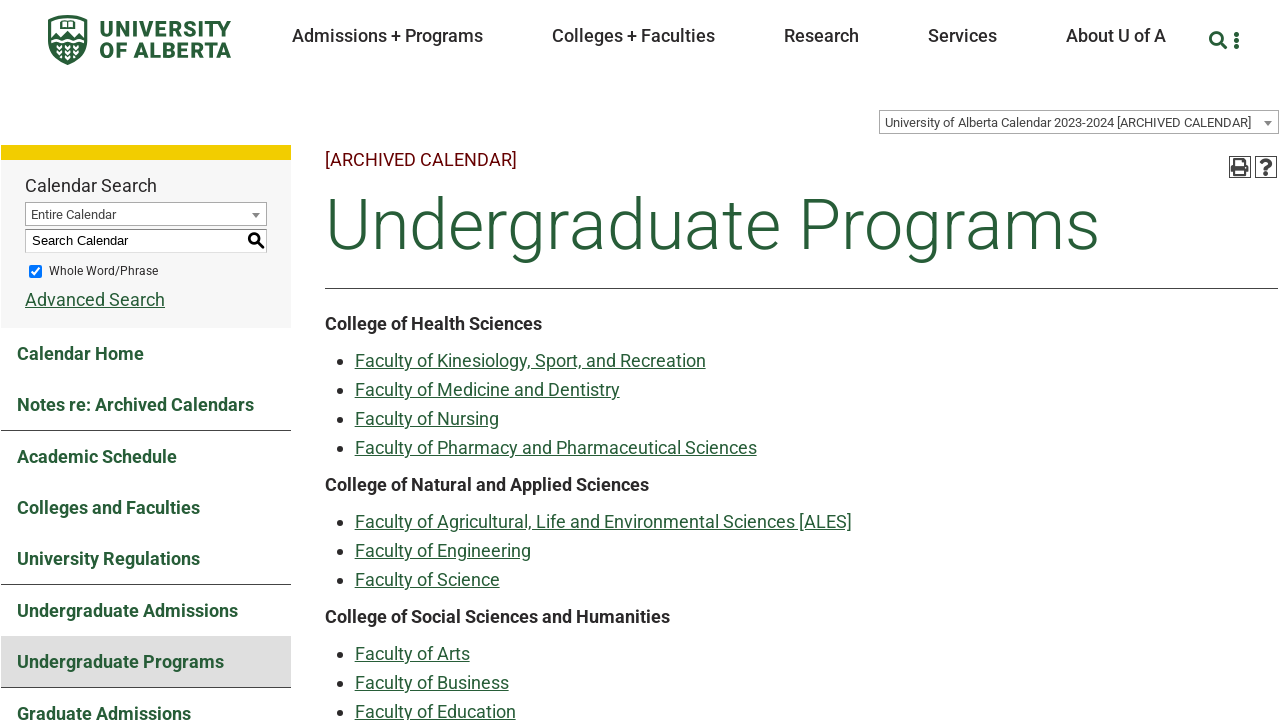

Waited for Faculty of Science element to load
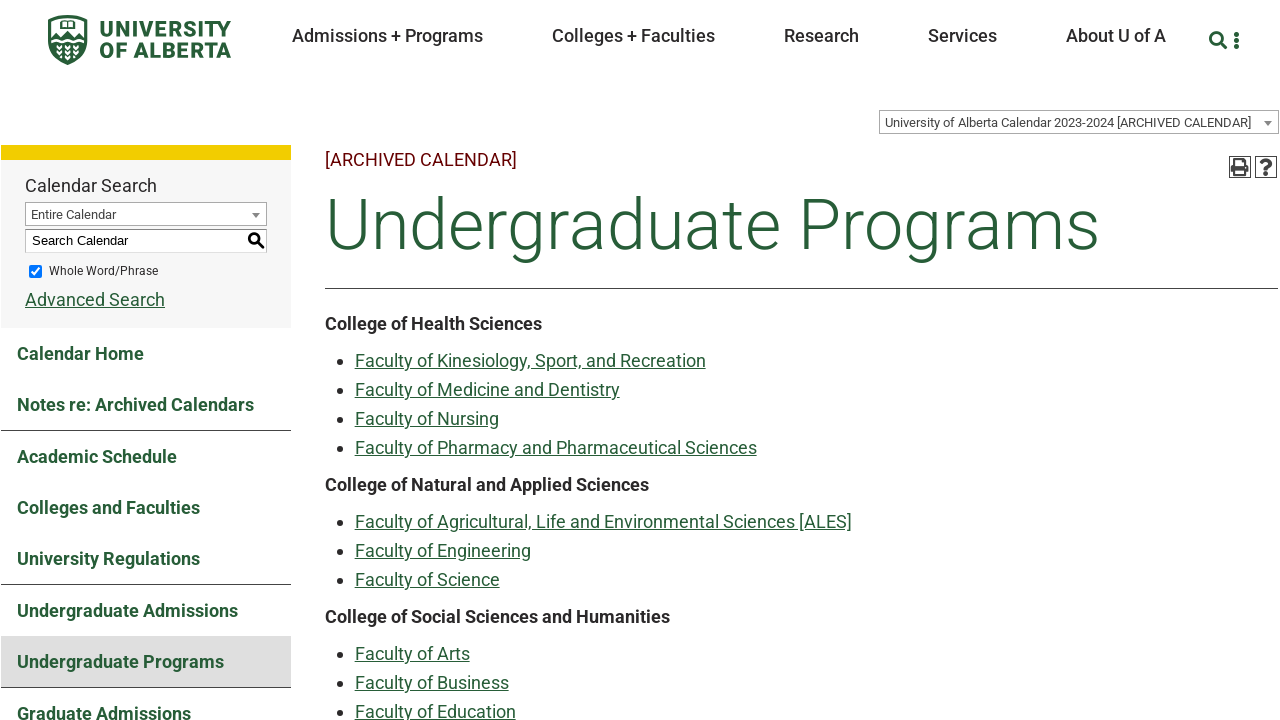

Located all Faculty of Science elements
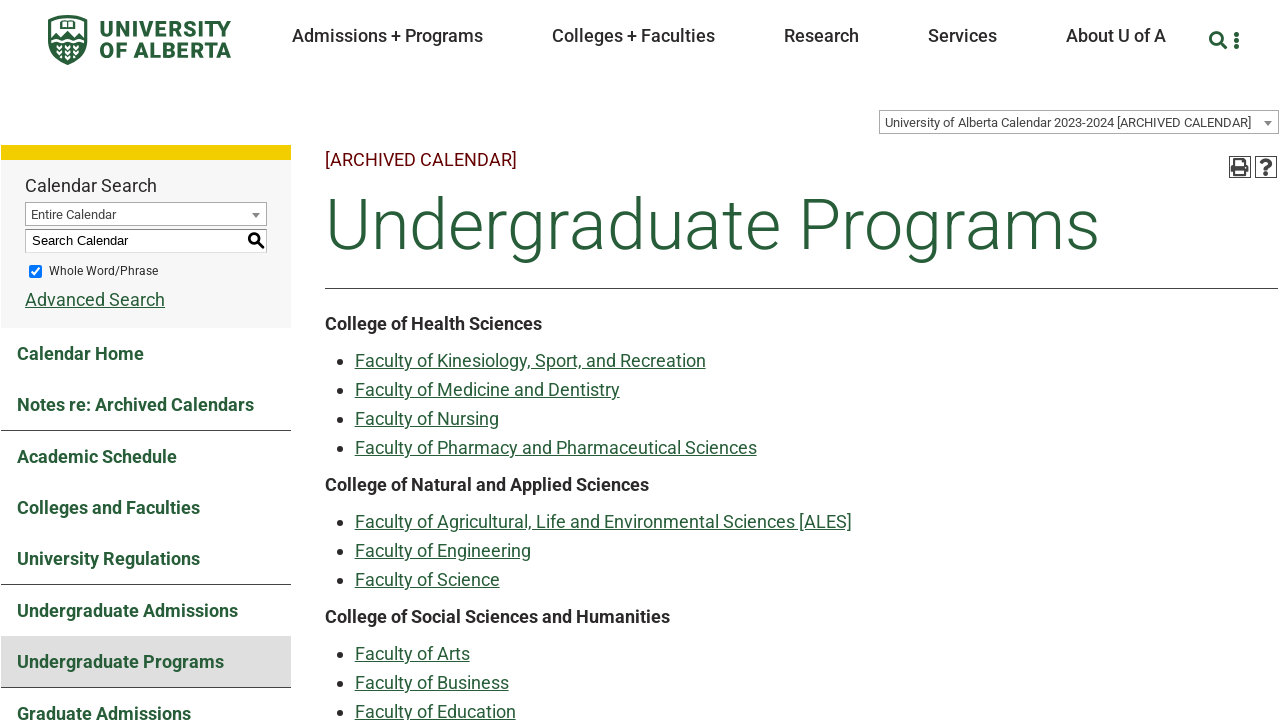

Waited for page to load after clicking Faculty of Science
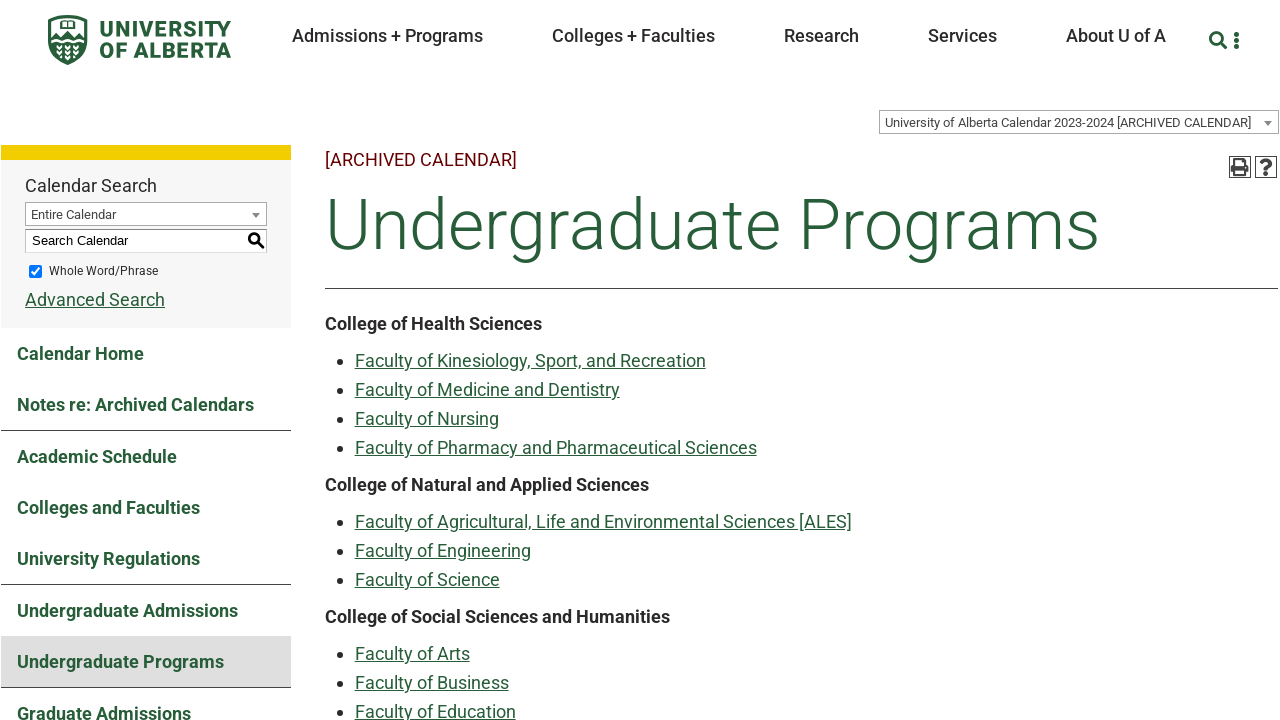

Located all links on the page
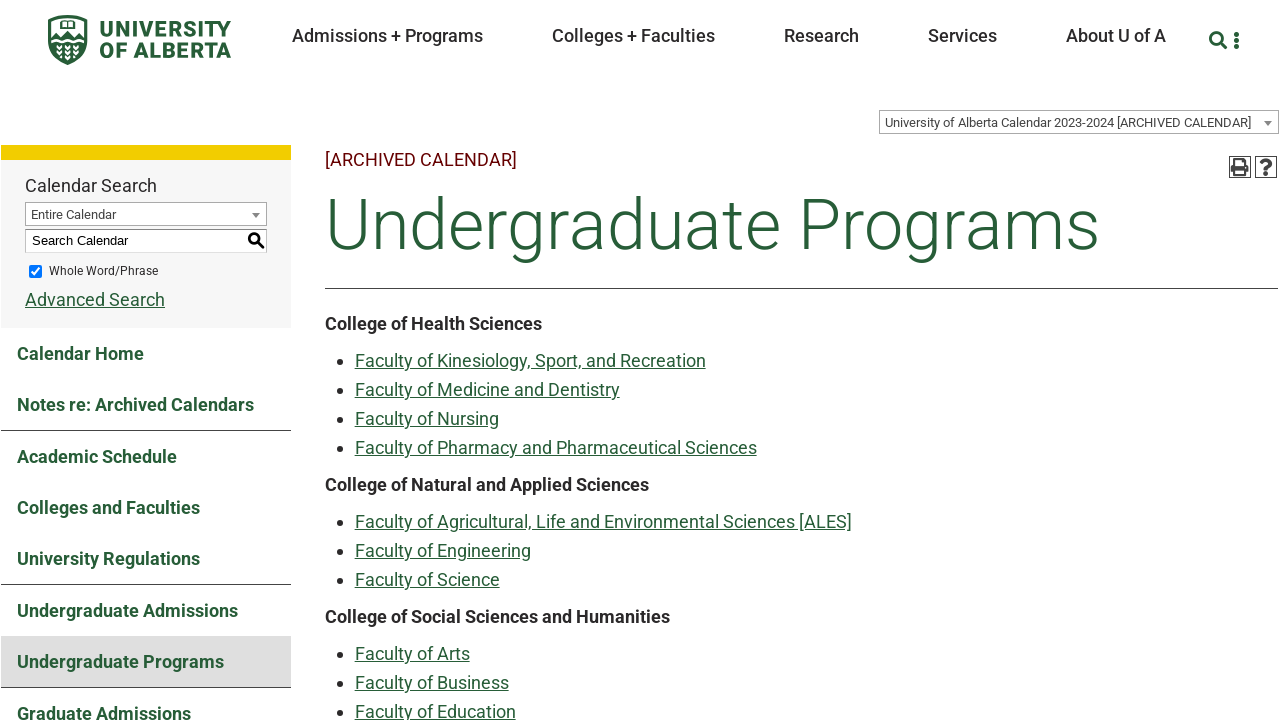

Clicked 'Effective Fall 2024' link at (626, 360) on a >> nth=267
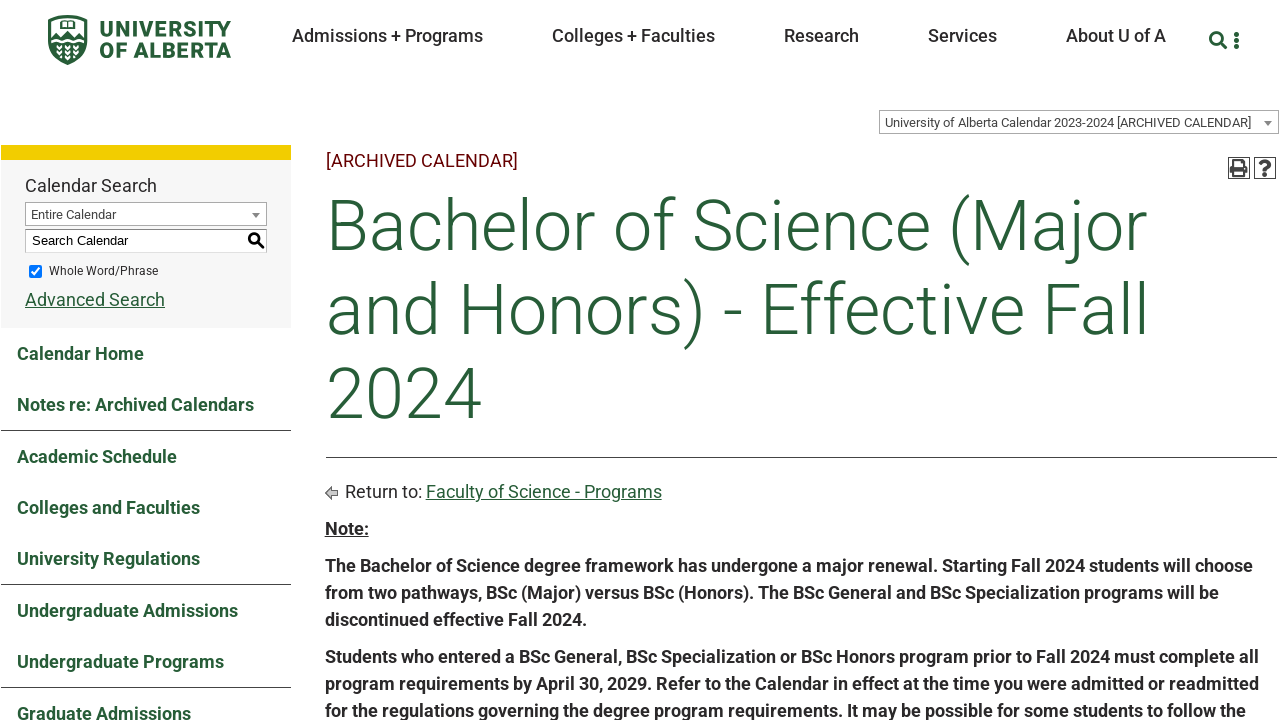

Waited for page to load after selecting Fall 2024
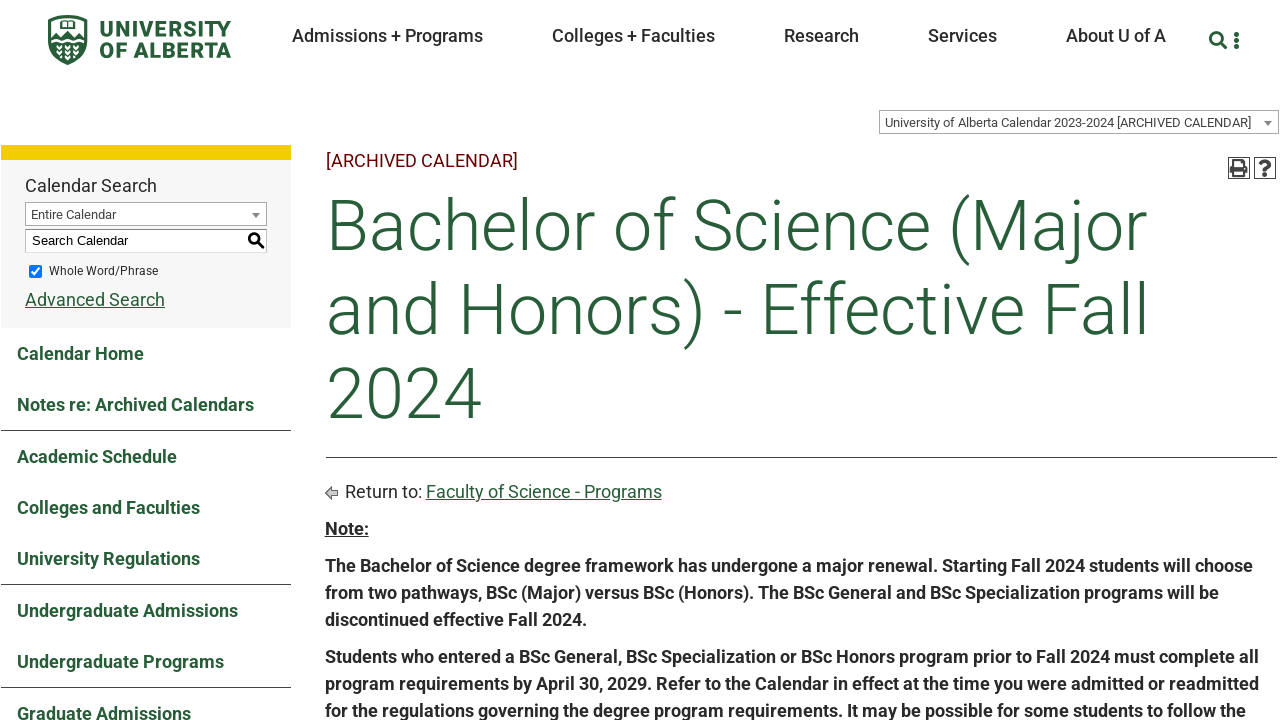

Located all subject links on the page
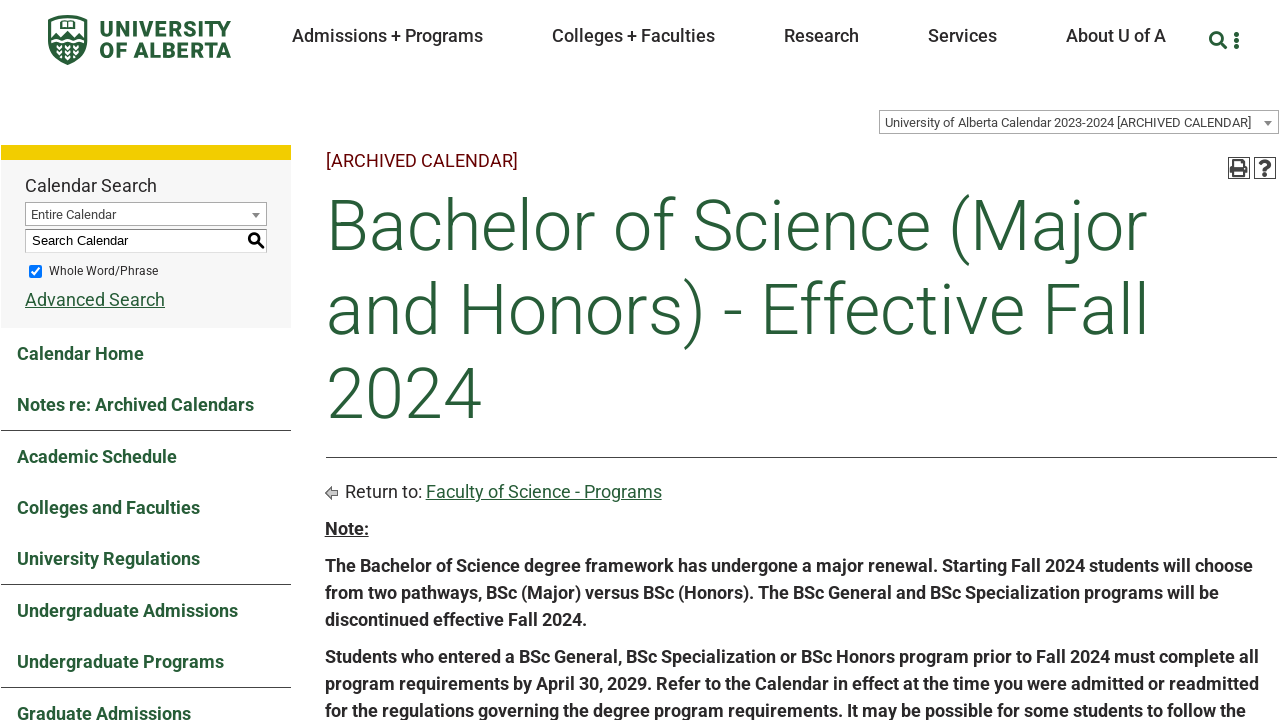

Clicked 'Applied Mathematics' subject link at (455, 360) on a >> nth=174
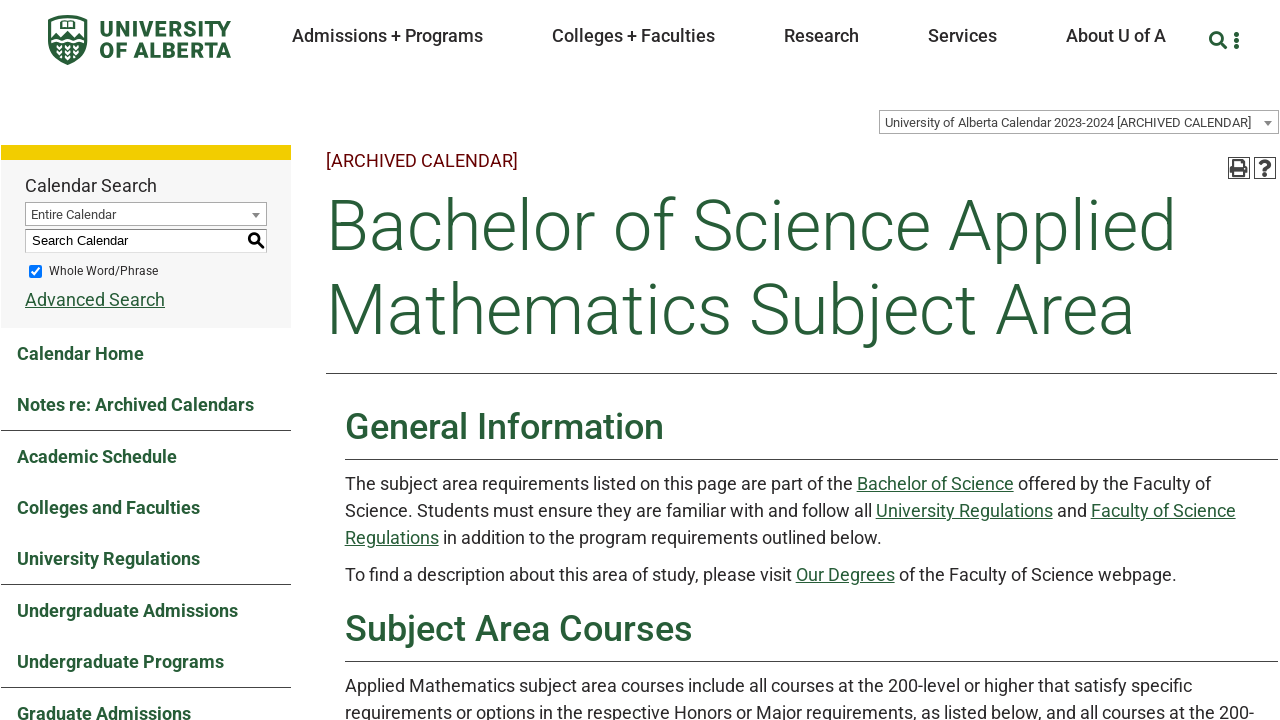

Waited for requirements page to load
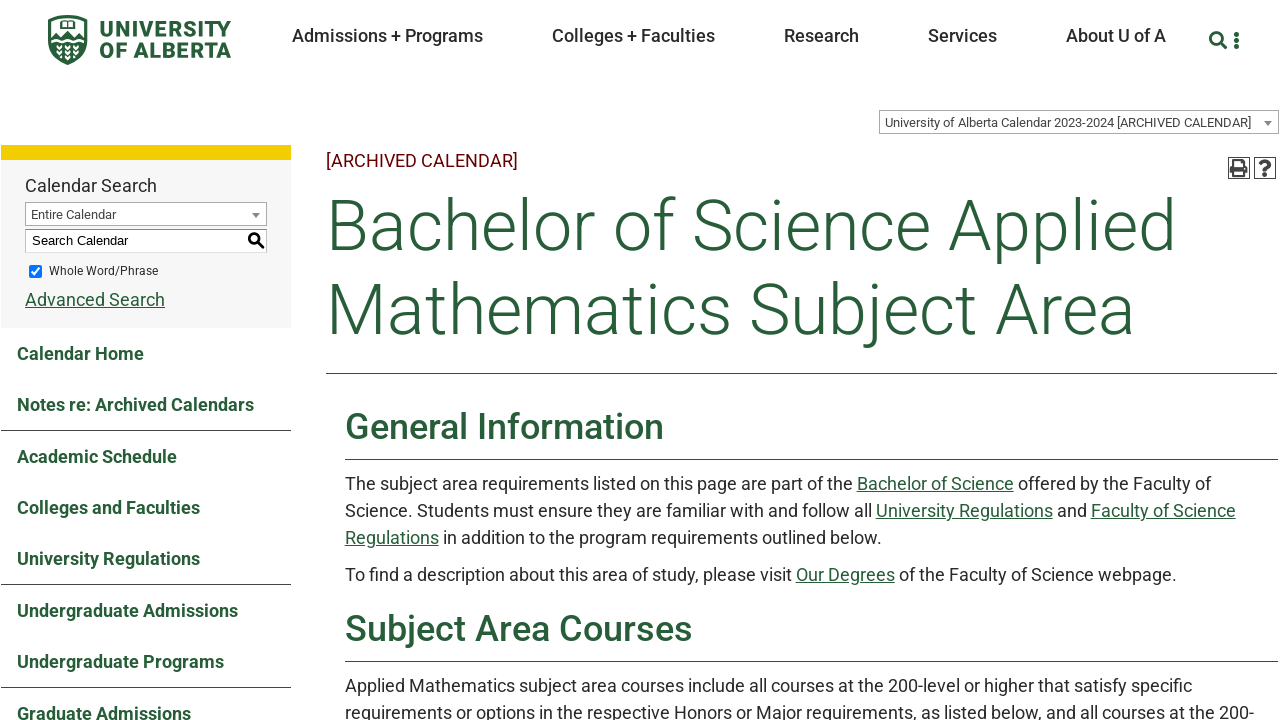

Verified Major requirements section headers are present
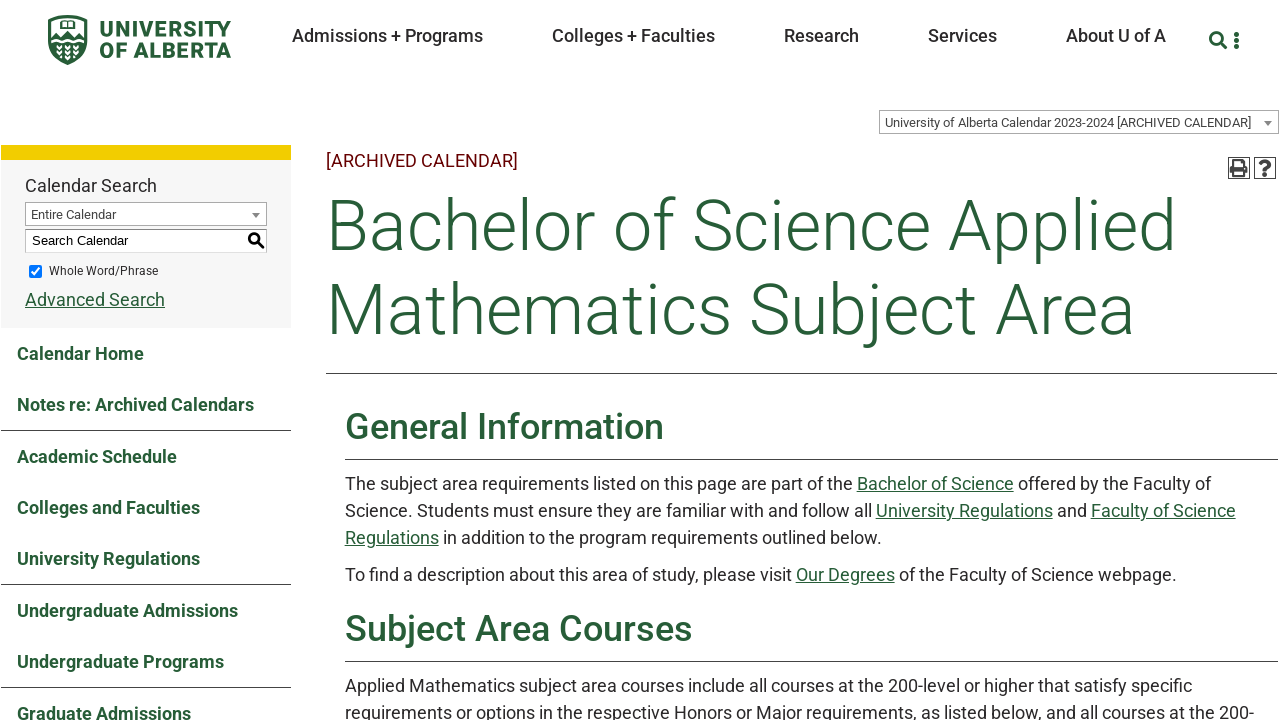

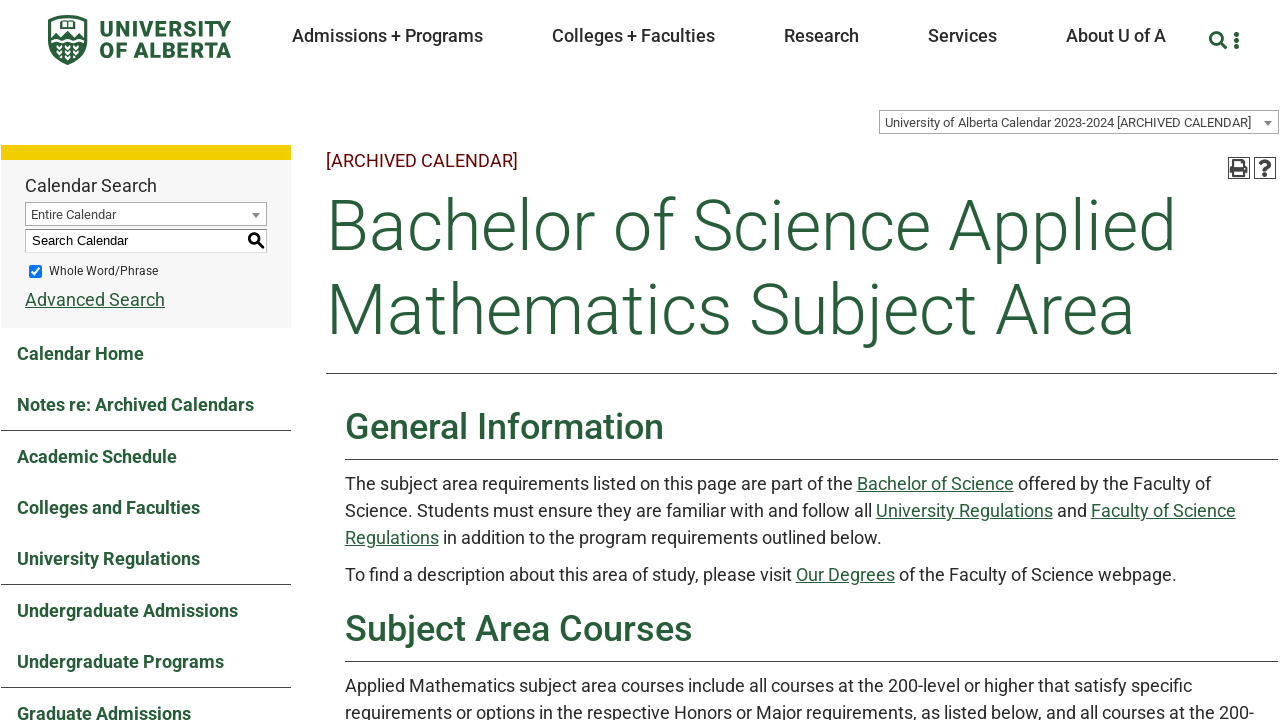